Tests a browser-agnostic approach for switching between multiple windows by tracking window handles before and after clicking a link that opens a new window, then finding the new window by comparing the handle collections.

Starting URL: http://the-internet.herokuapp.com/windows

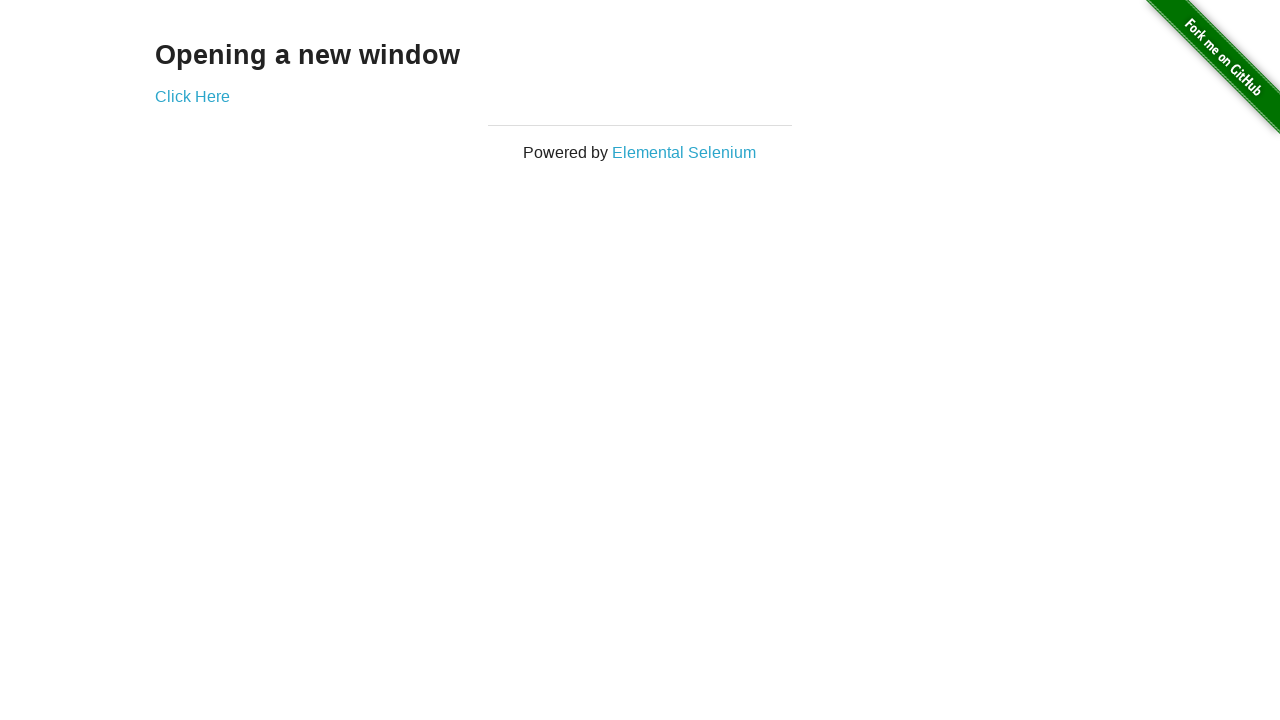

Retrieved initial pages count from context
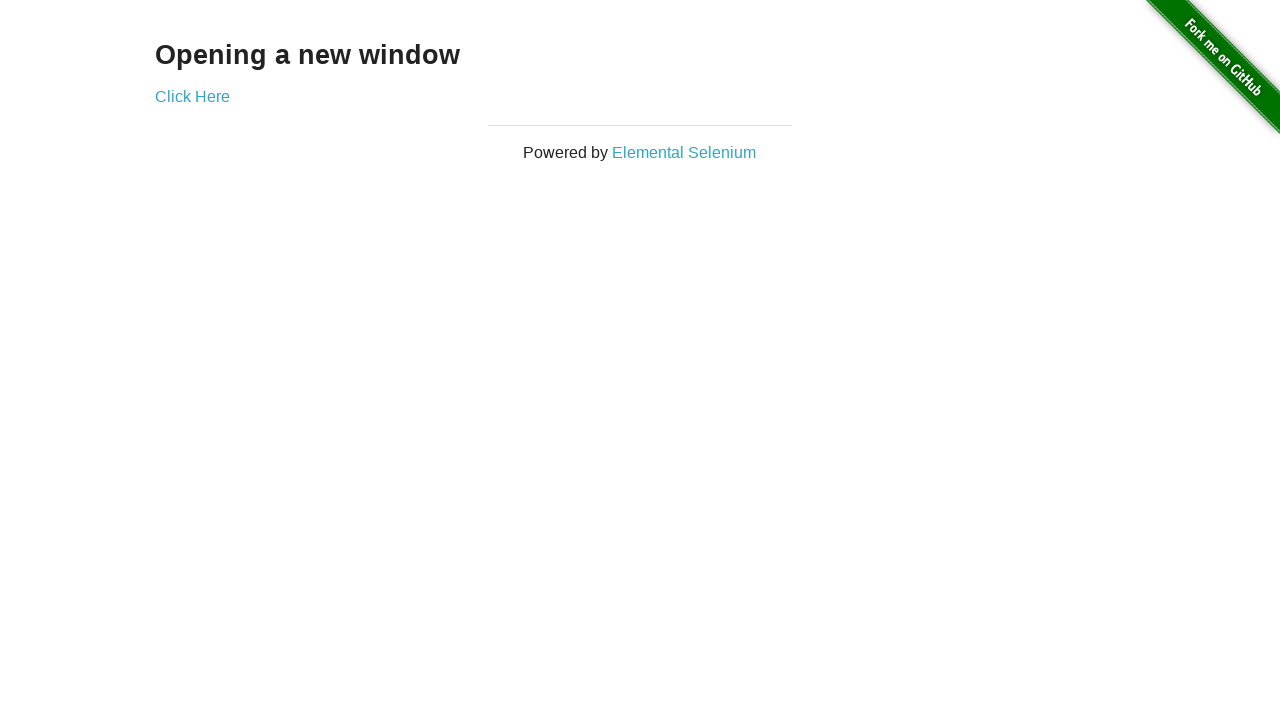

Clicked link to open new window at (192, 96) on .example a
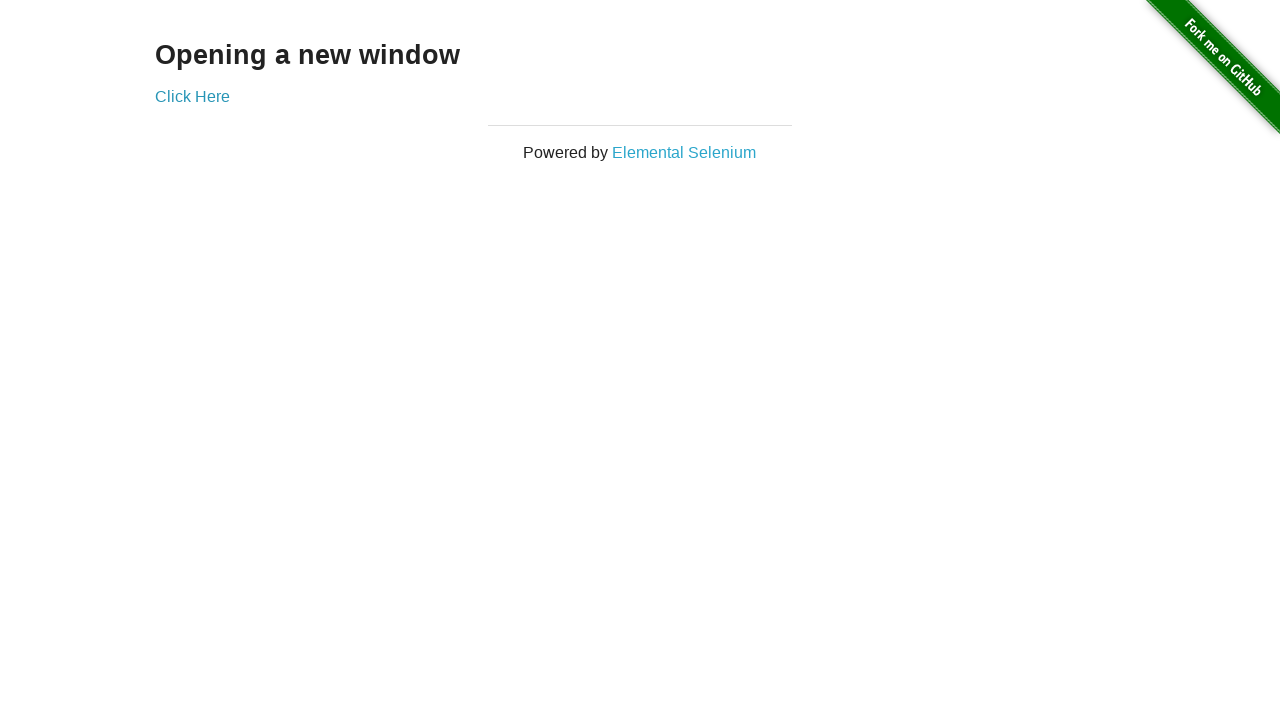

New window opened and captured
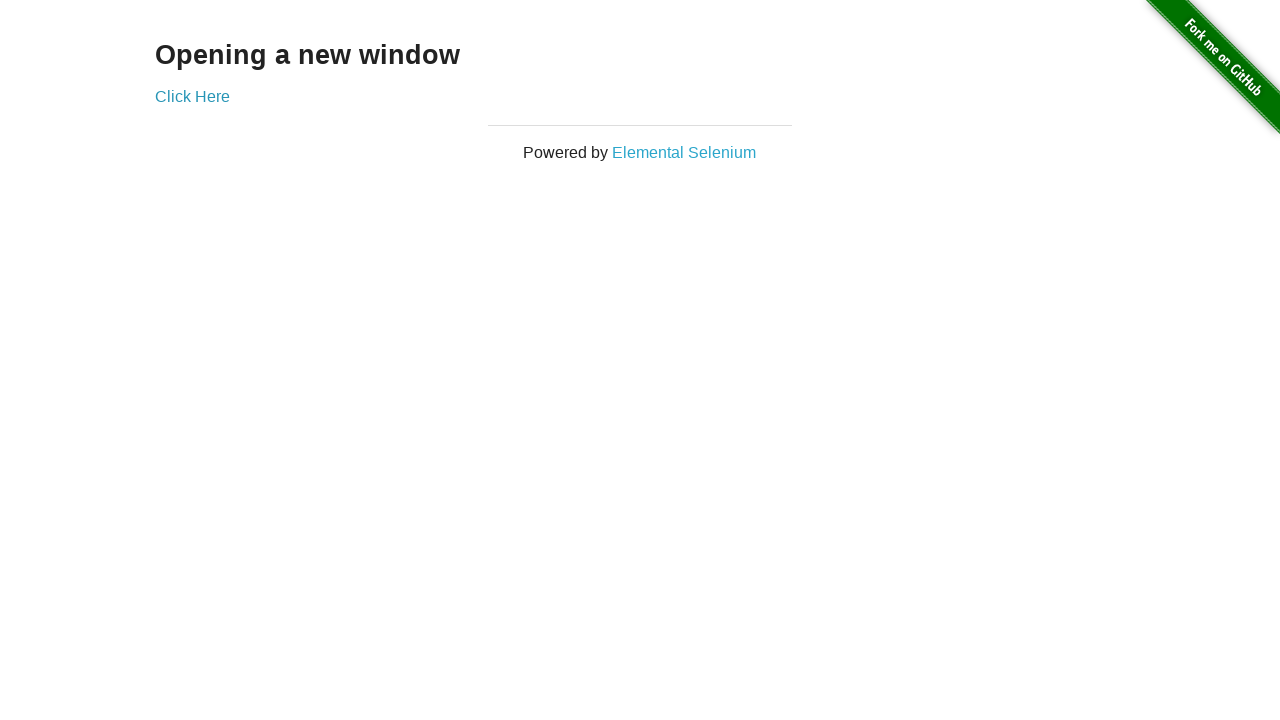

New page finished loading
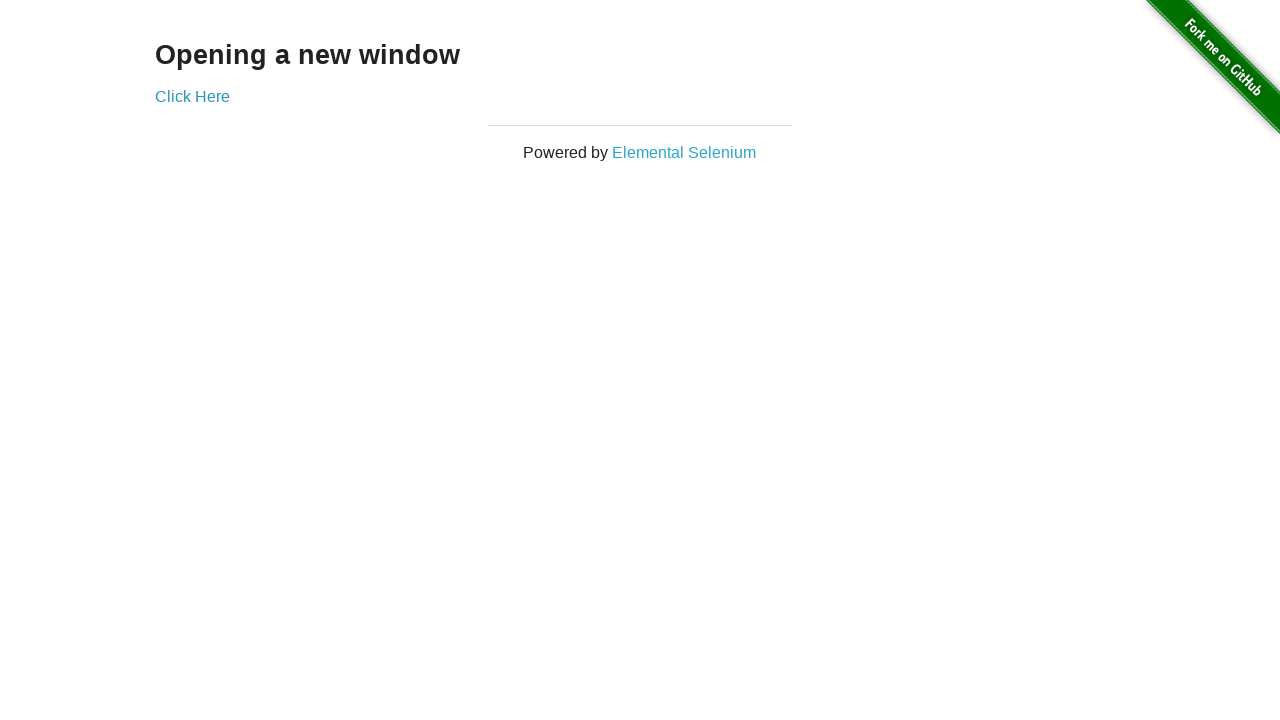

Verified original window title is not 'New Window'
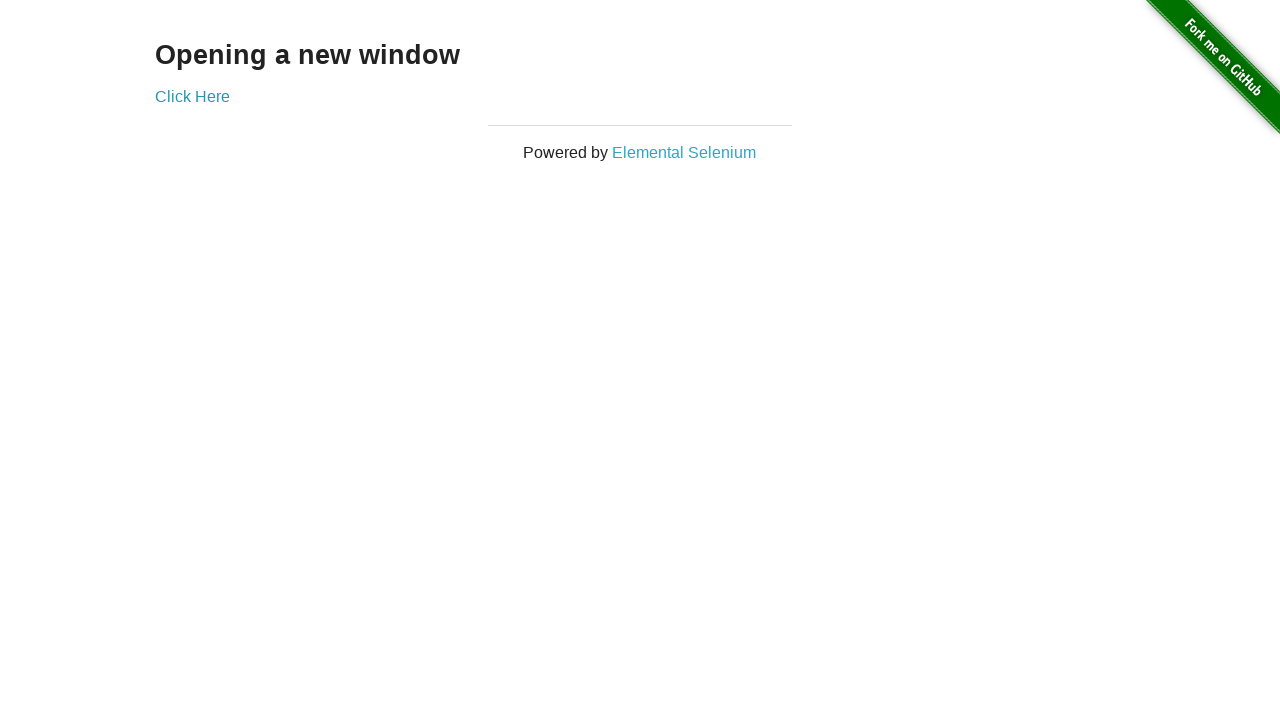

Brought new window to front
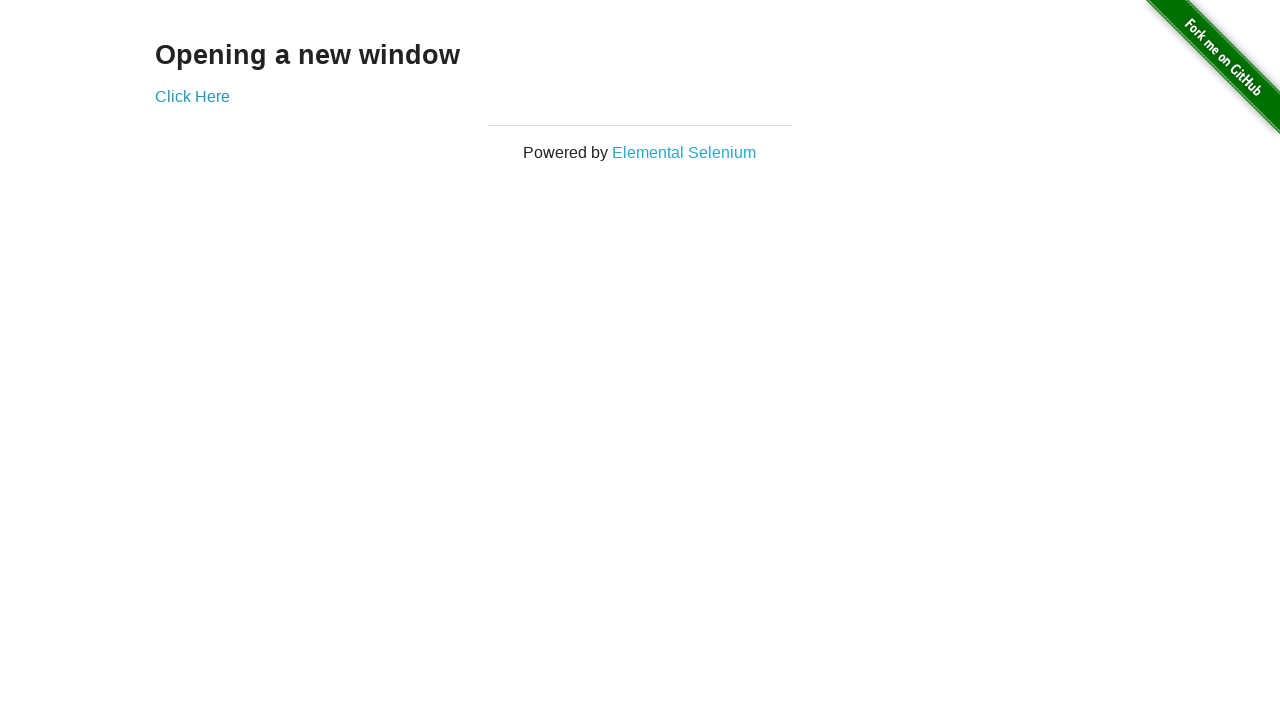

Verified new window title is 'New Window'
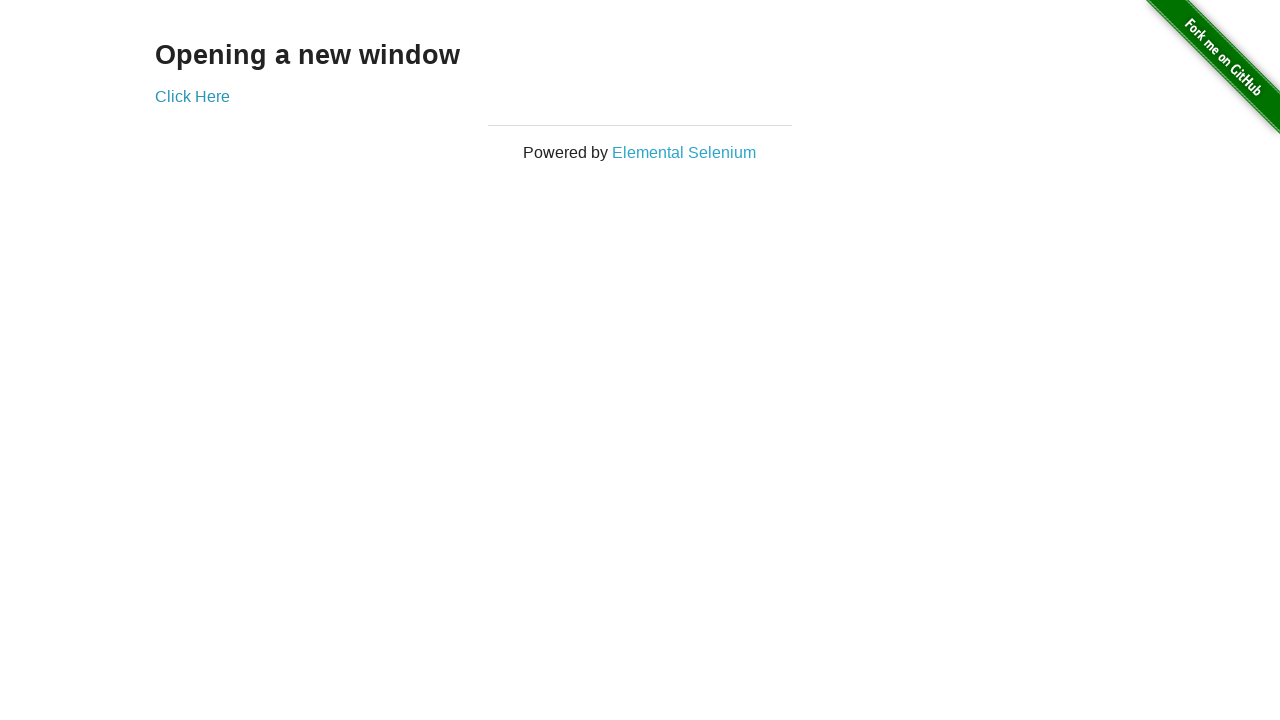

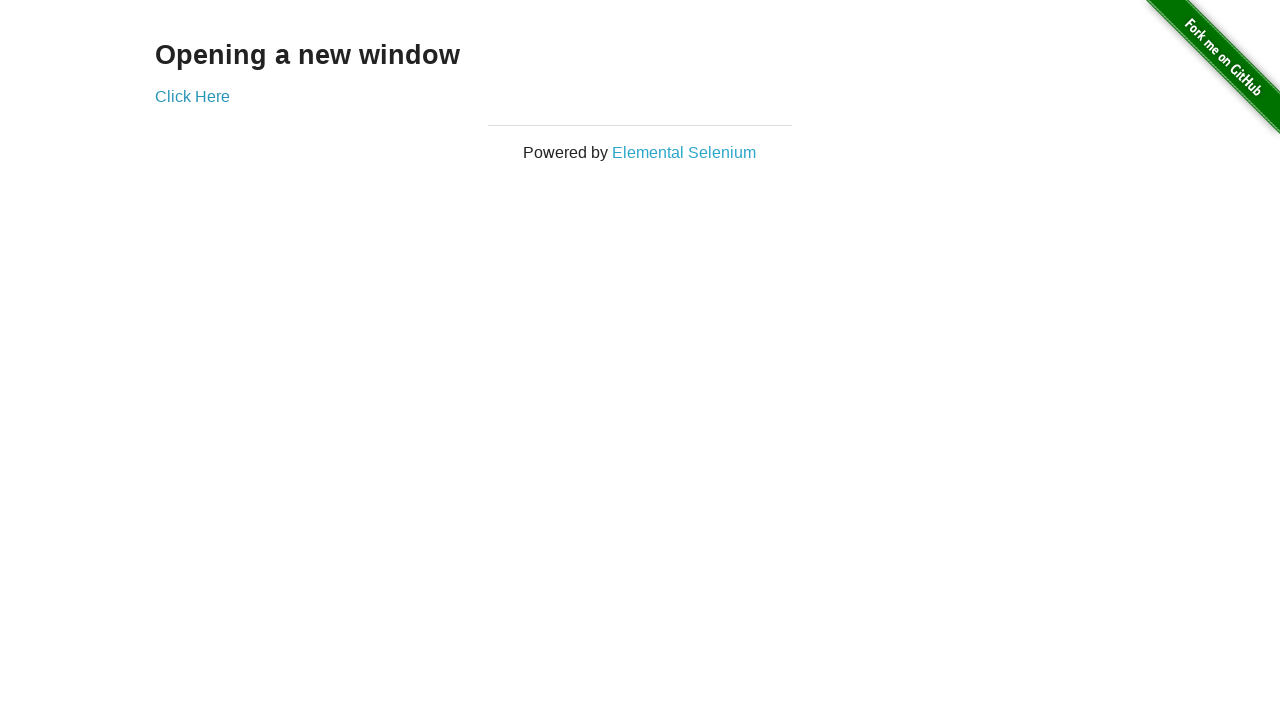